Tests interaction with JavaScript alert dialogs by clicking a button that triggers an alert, accepting it, then reading a value from the page, calculating a mathematical result, and submitting the answer.

Starting URL: http://suninjuly.github.io/alert_accept.html

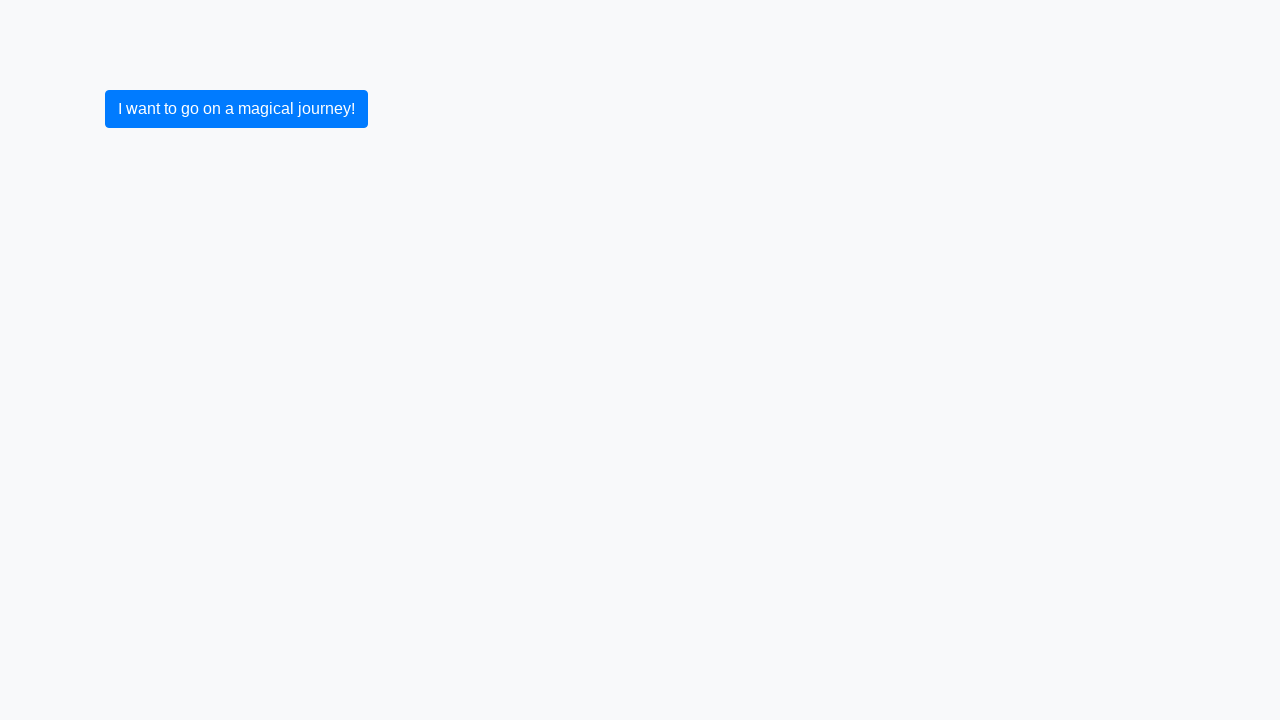

Set up dialog handler to accept alerts
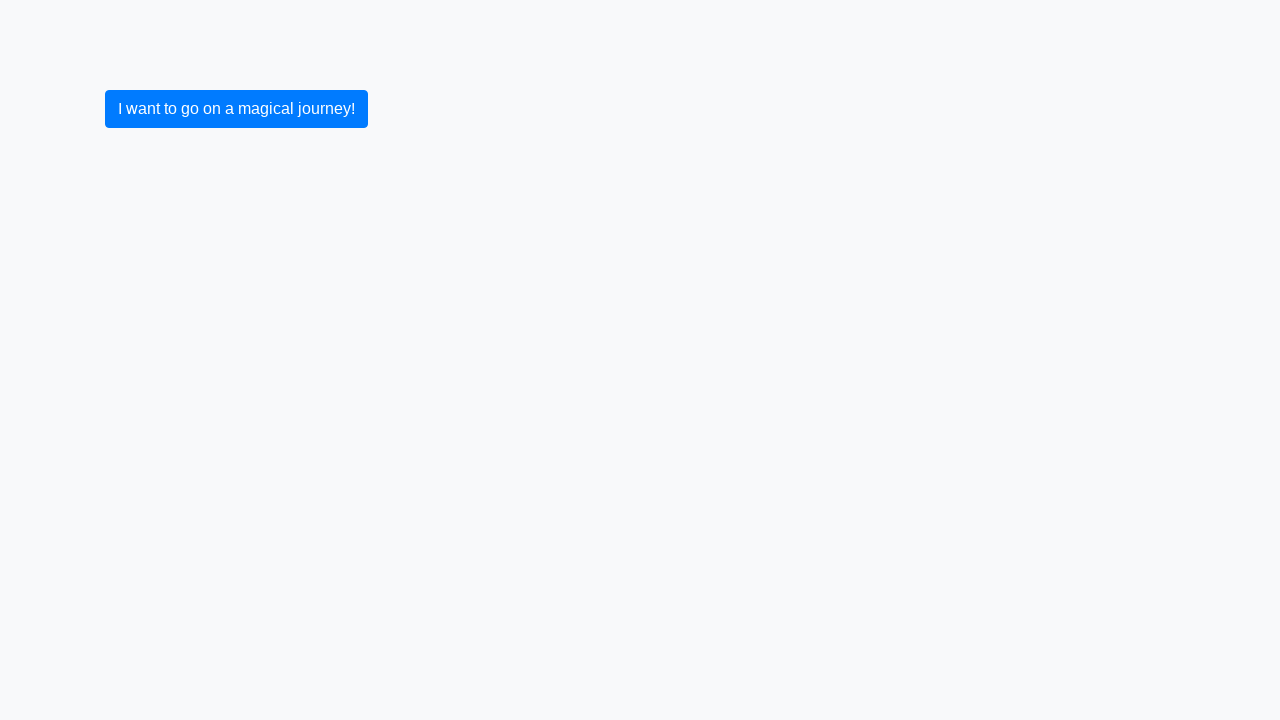

Clicked button to trigger alert dialog at (236, 109) on button.btn
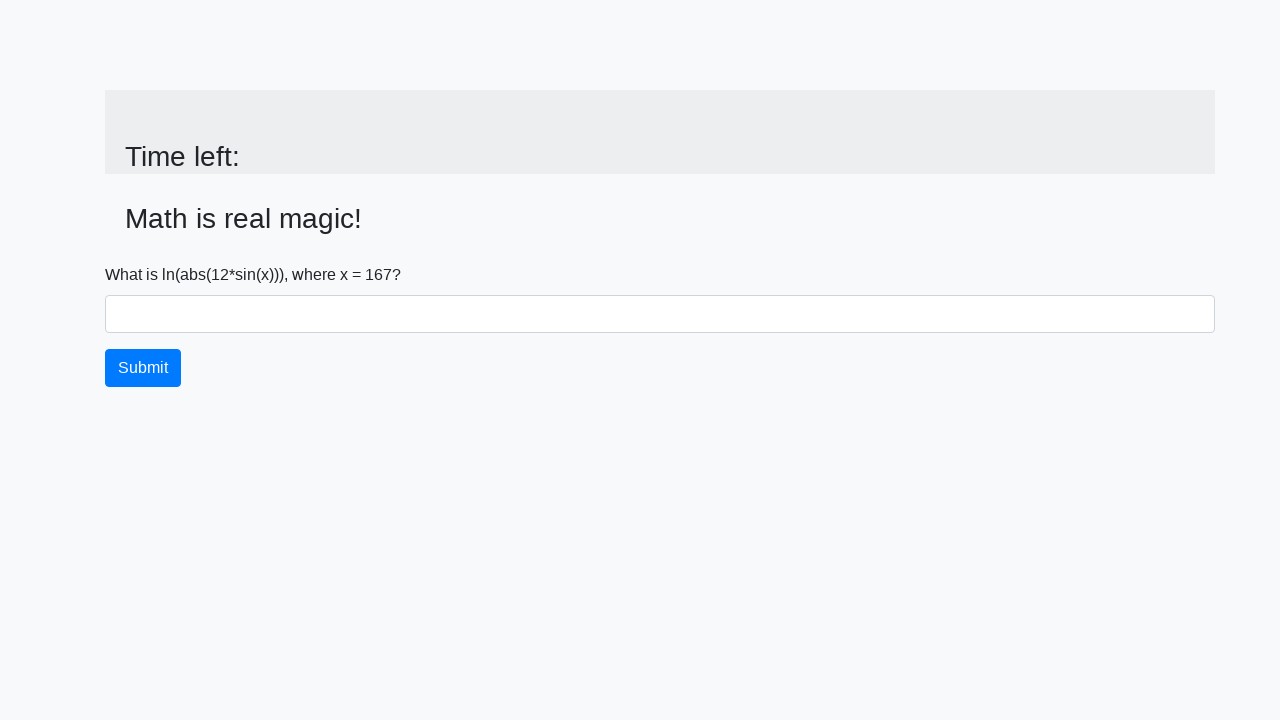

Alert was accepted and page updated with input value
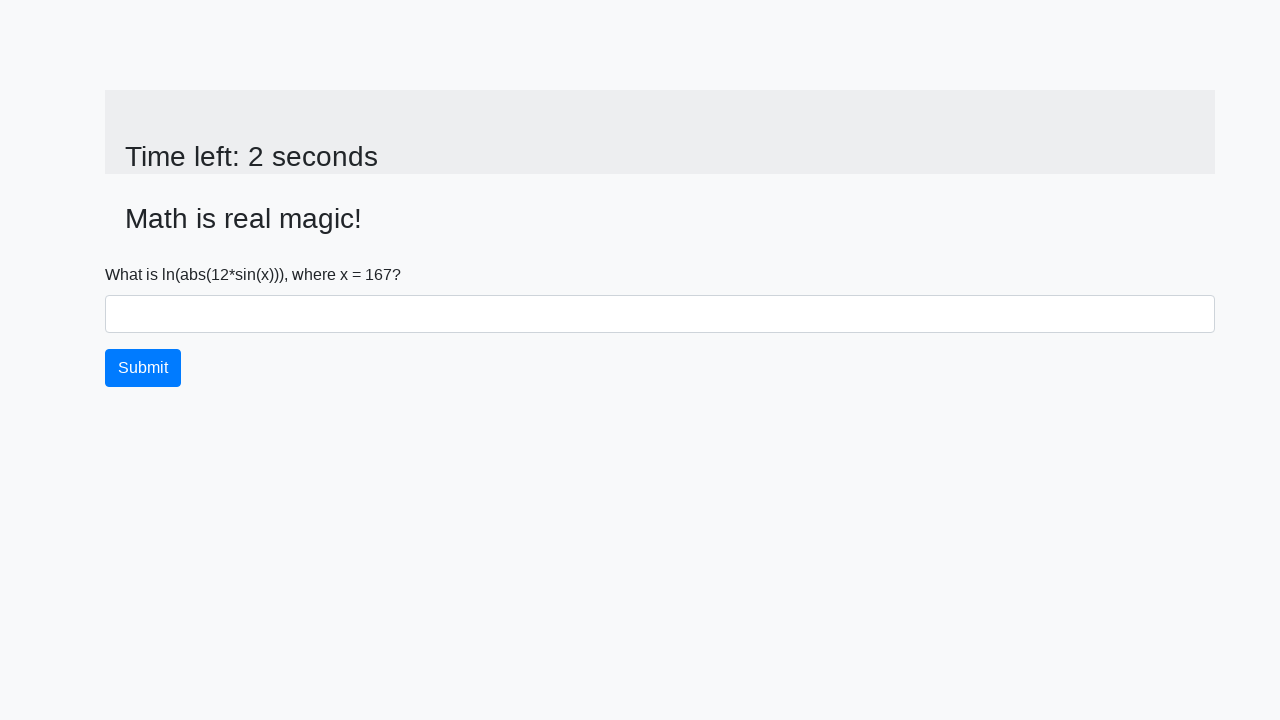

Retrieved x value from page: 167
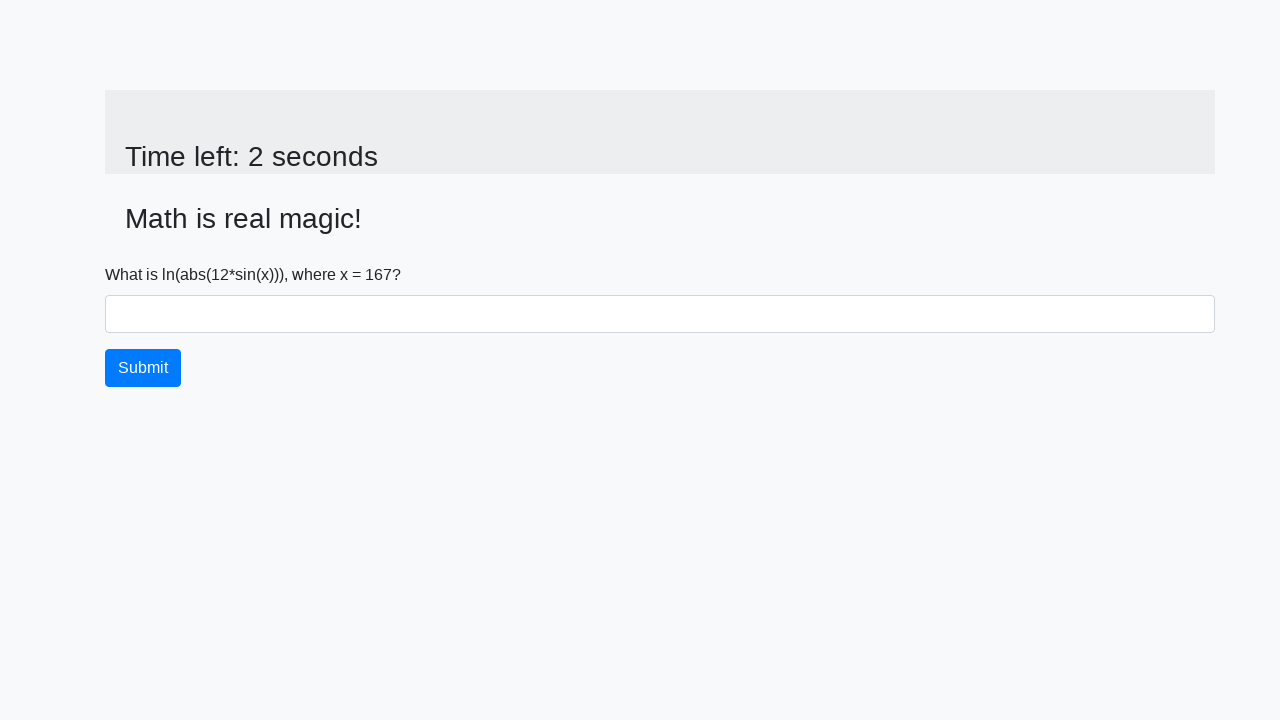

Calculated mathematical result: 1.7416237926936986
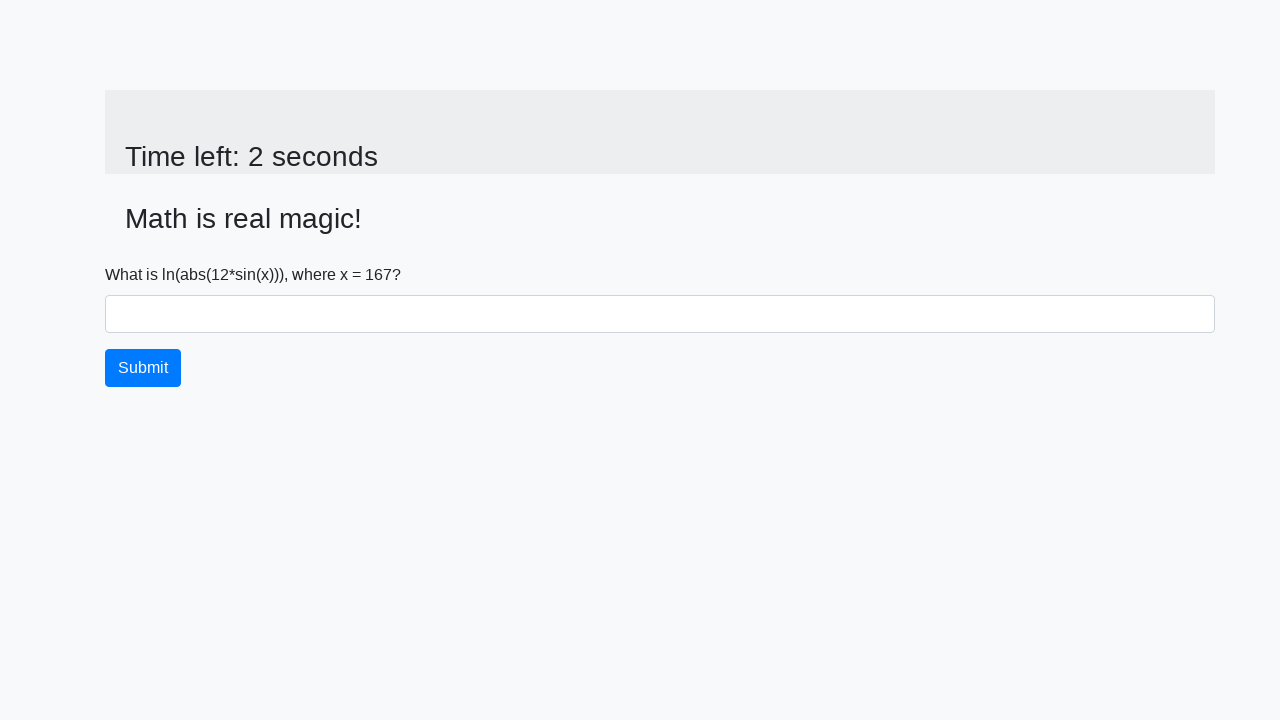

Scrolled down 100 pixels
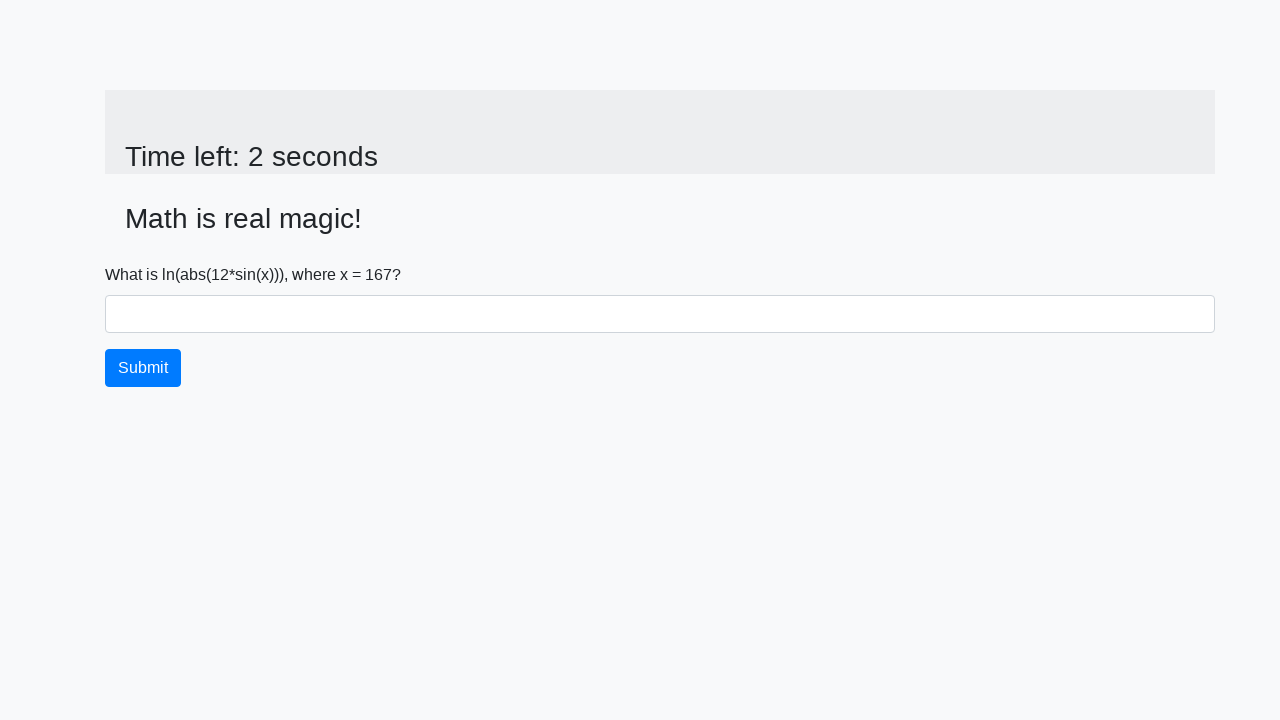

Filled answer field with calculated value: 1.7416237926936986 on #answer
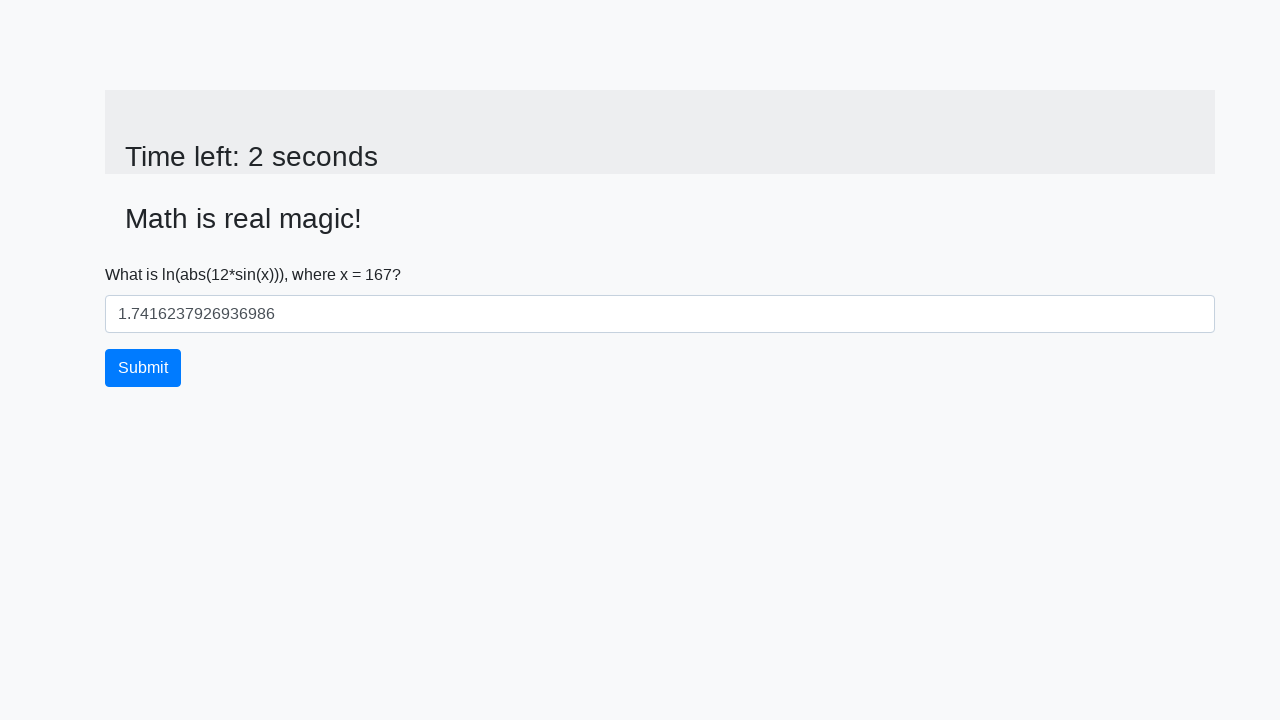

Clicked submit button to submit answer at (143, 368) on button.btn
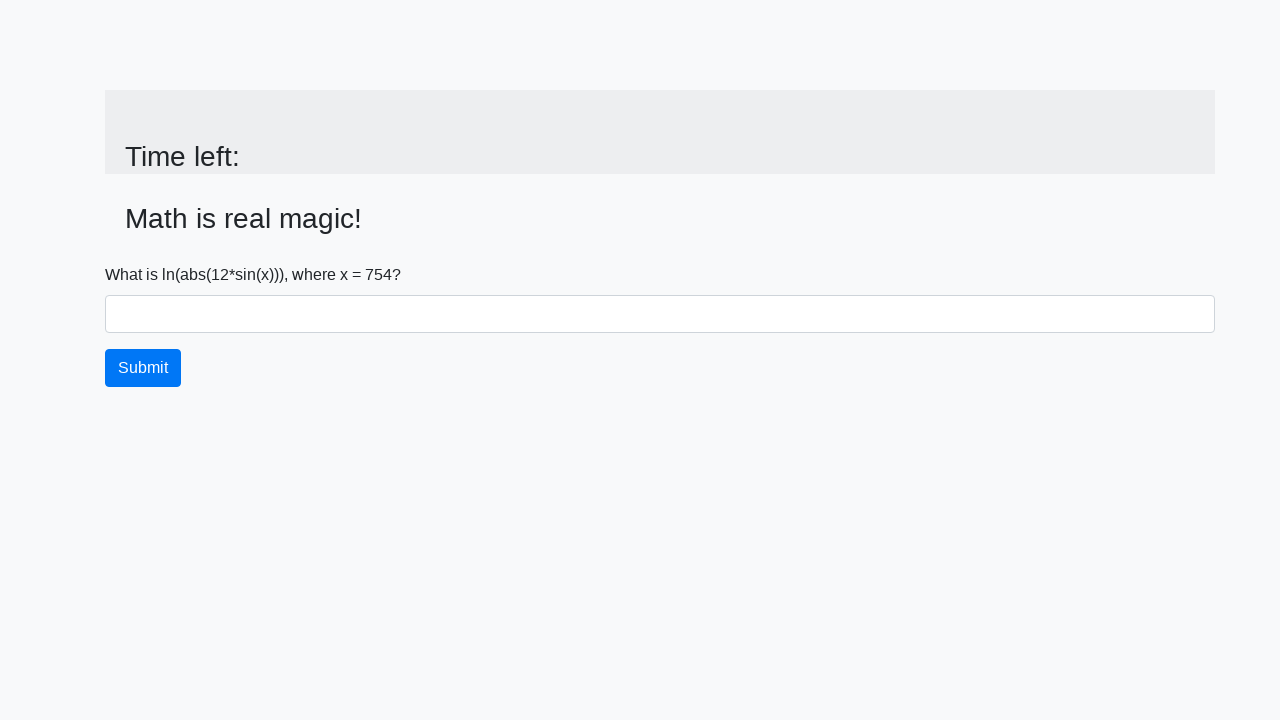

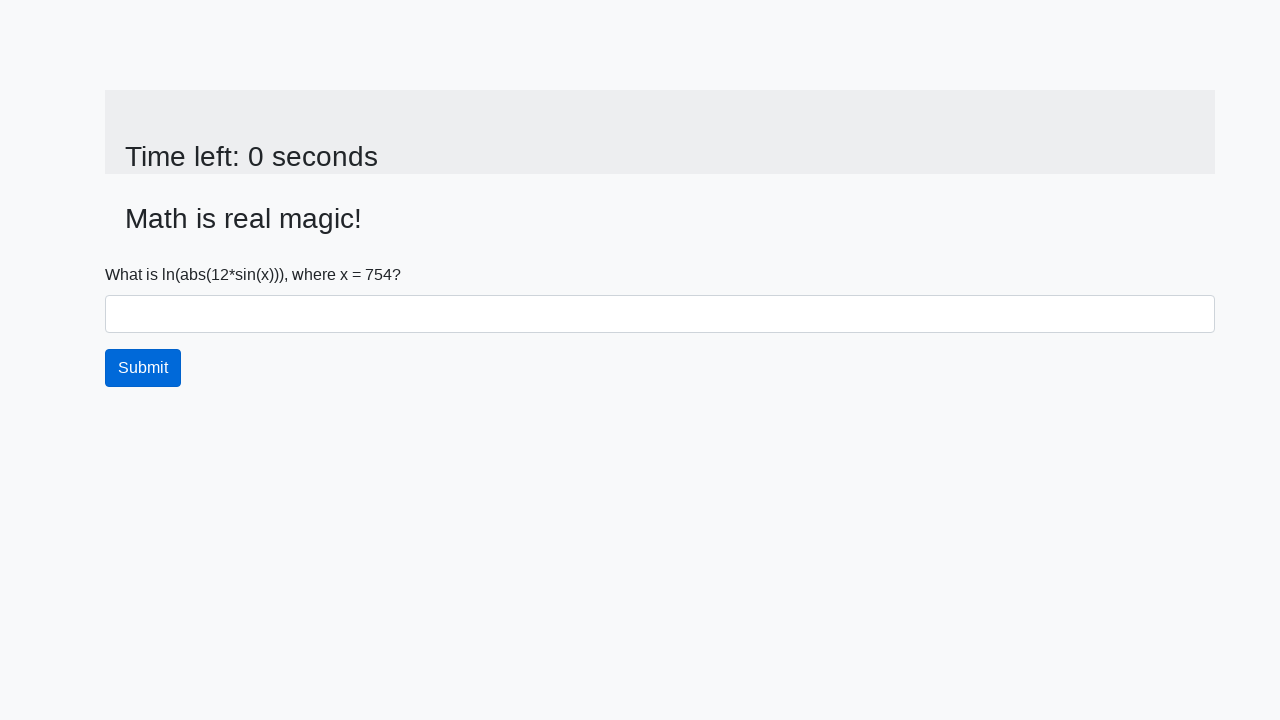